Tests mouse hover functionality by hovering over an element

Starting URL: https://testautomationpractice.blogspot.com

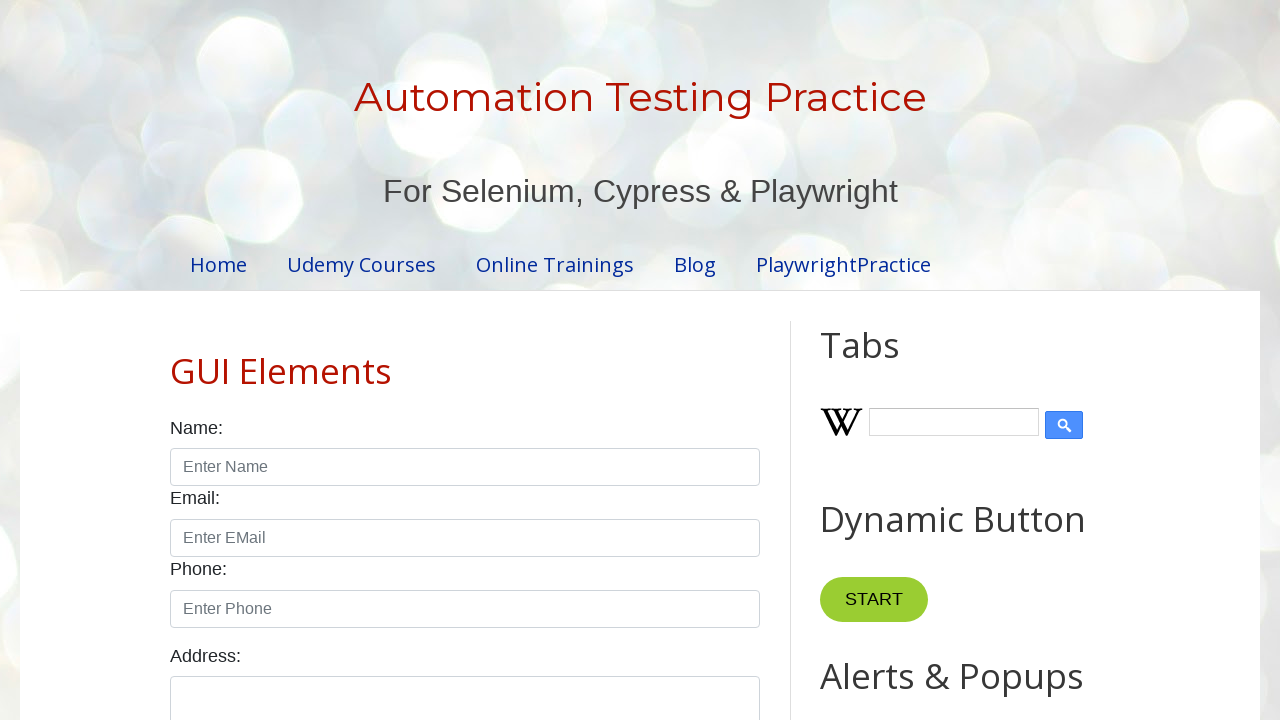

Navigated to test automation practice website
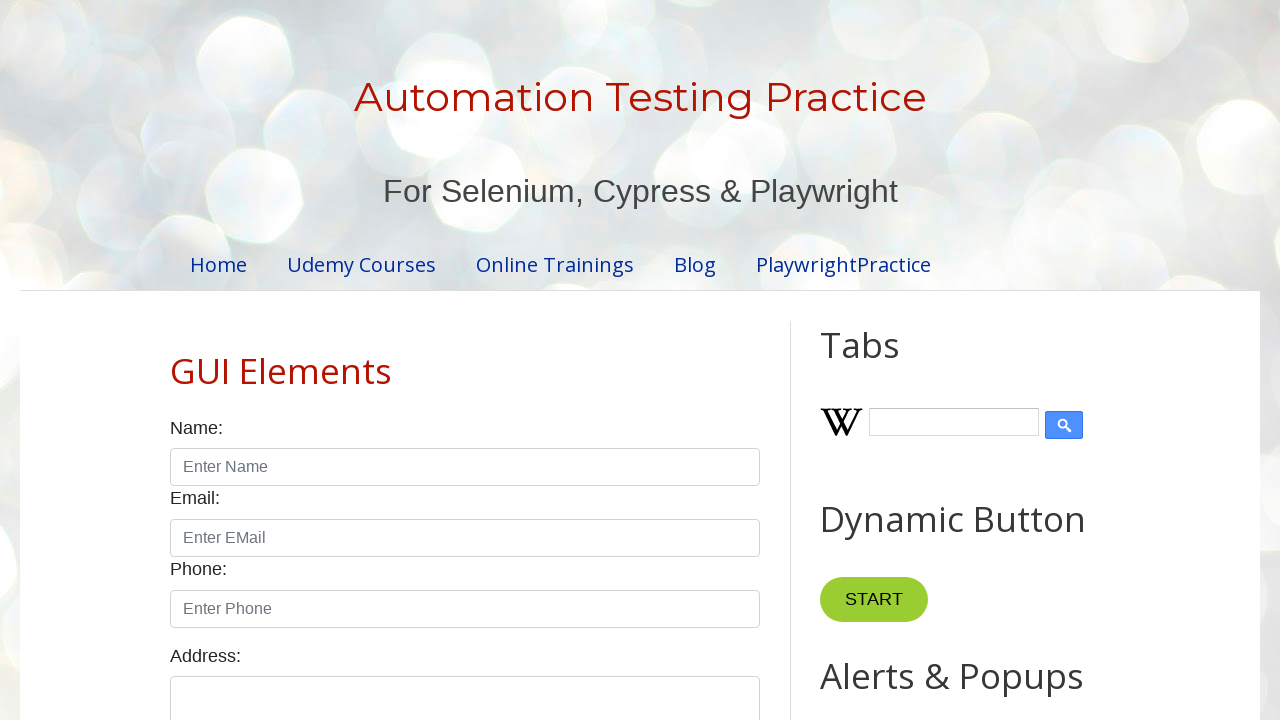

Hovered over colors dropdown element at (465, 360) on #colors
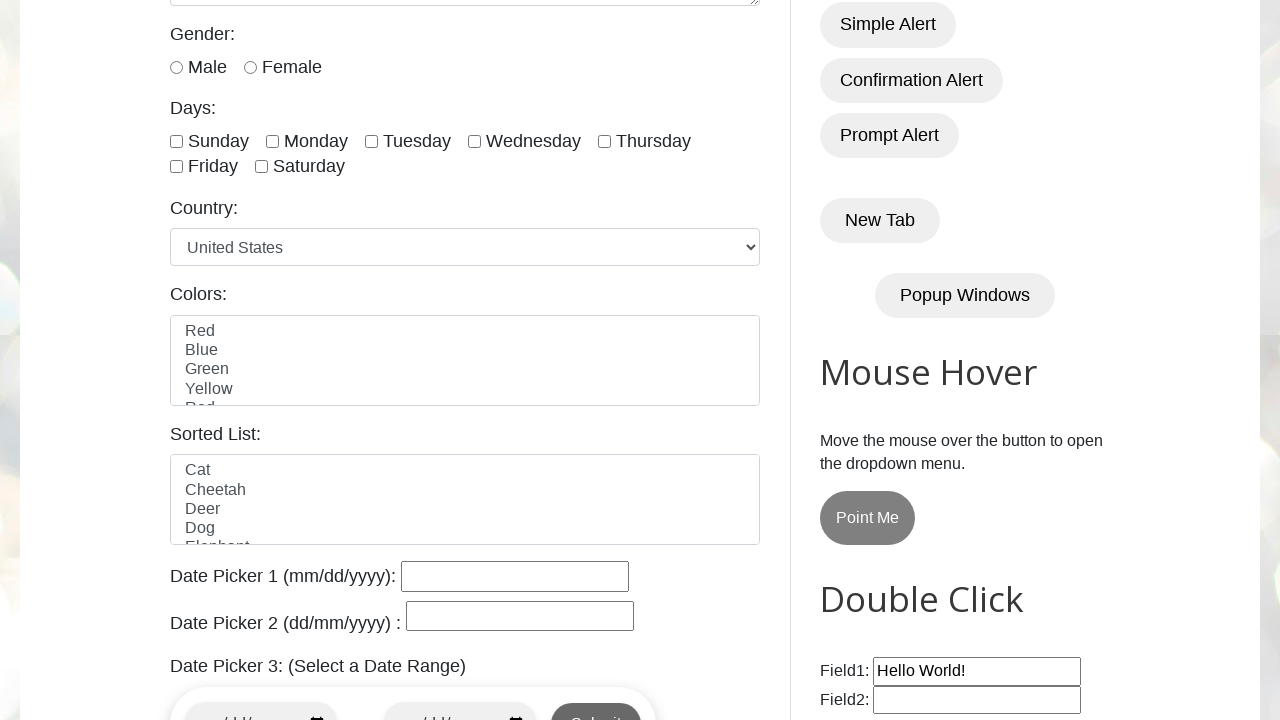

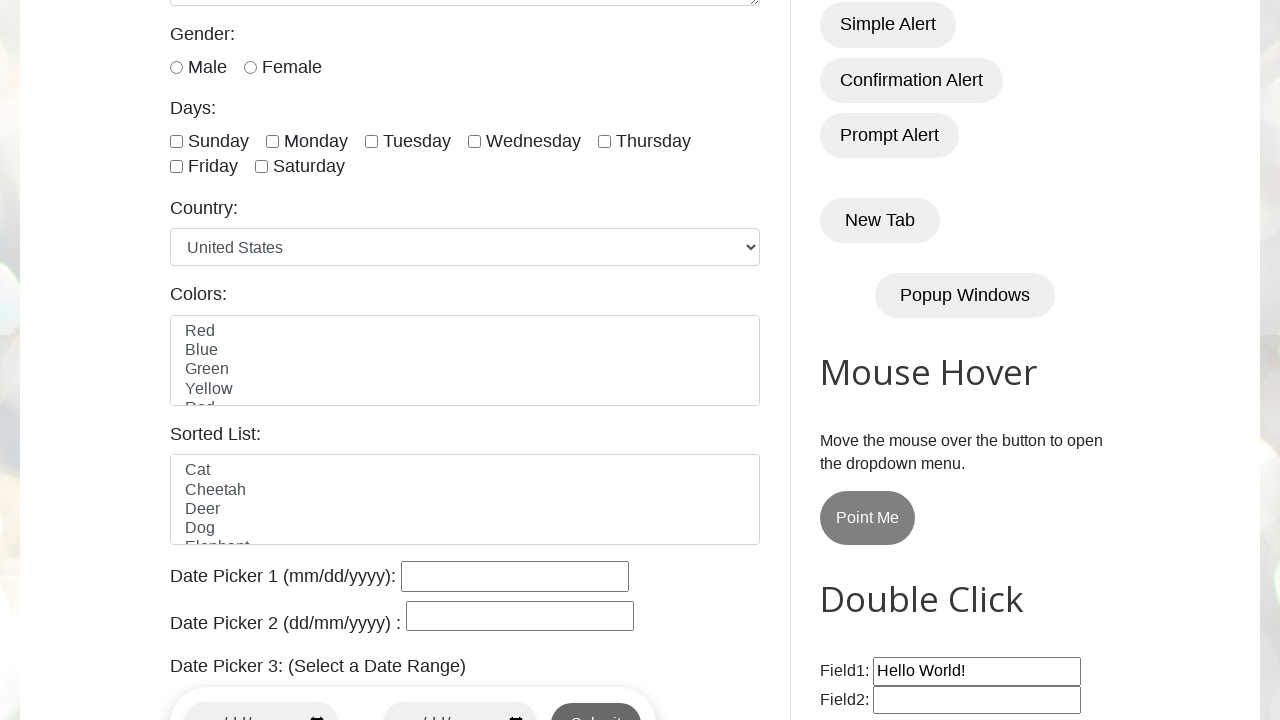